Tests handling of a JavaScript prompt dialog by navigating to the prompt tab, triggering the dialog, entering text, accepting it, and verifying the result displays the entered name

Starting URL: https://demo.automationtesting.in/Alerts.html

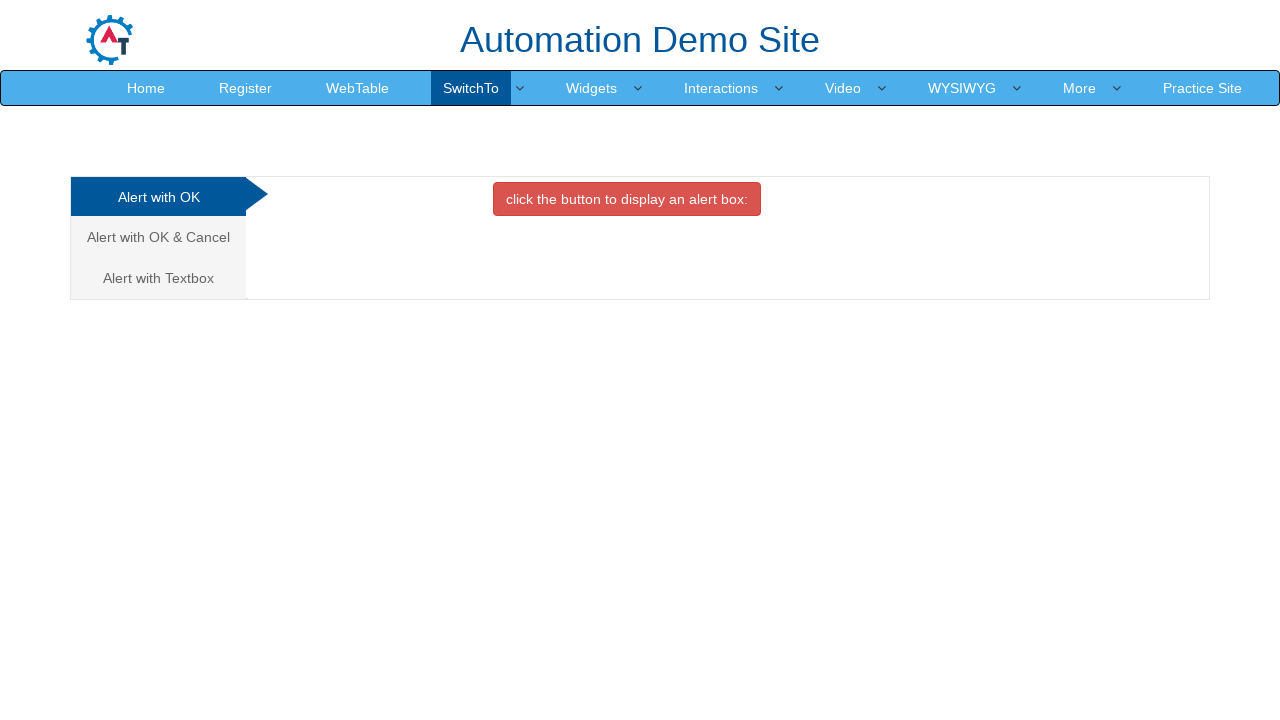

Set up dialog handler for prompt alerts
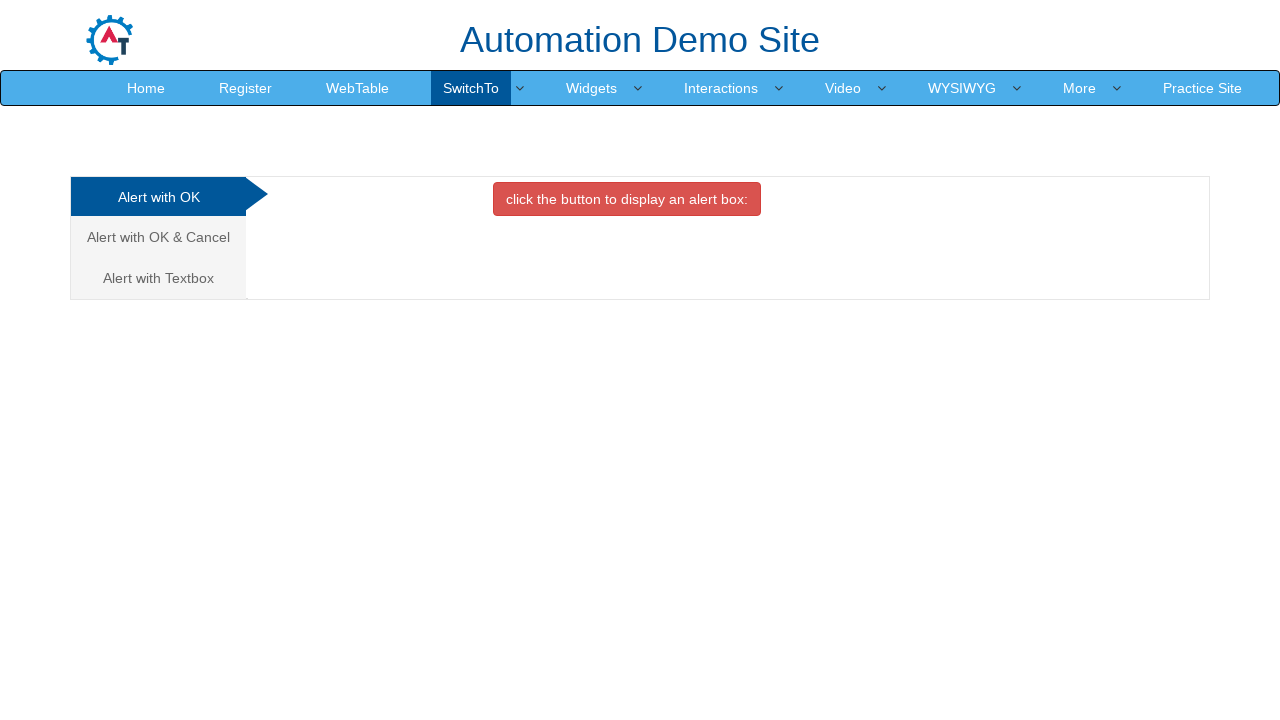

Clicked the last tab to navigate to prompt alert section at (158, 278) on .analystic >> nth=-1
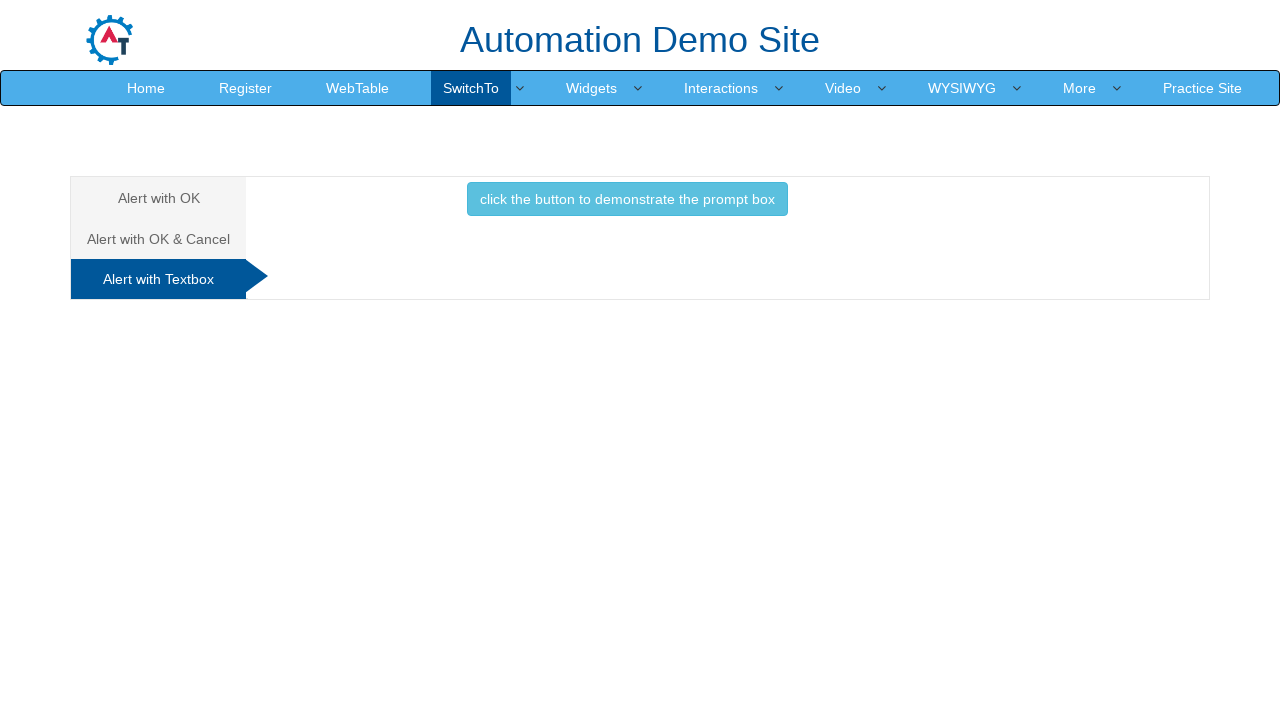

Clicked the button to trigger the prompt dialog at (627, 199) on .btn-info
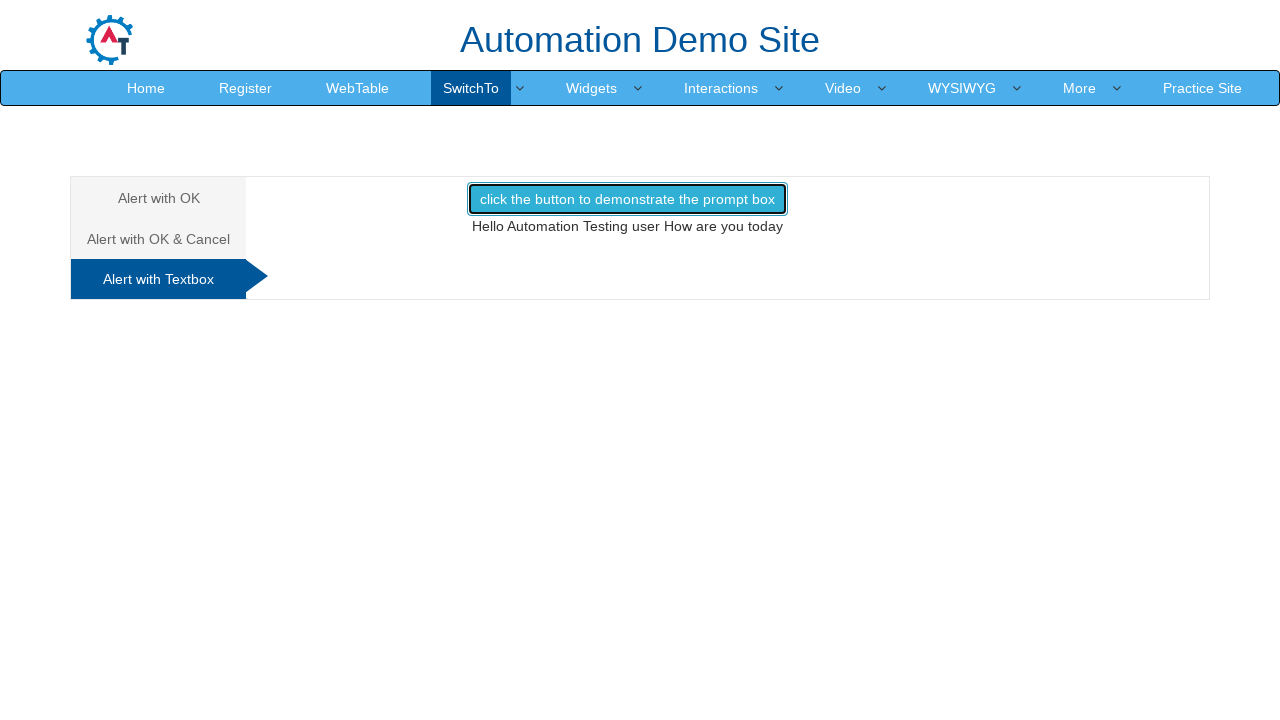

Waited for result element #demo1 to appear
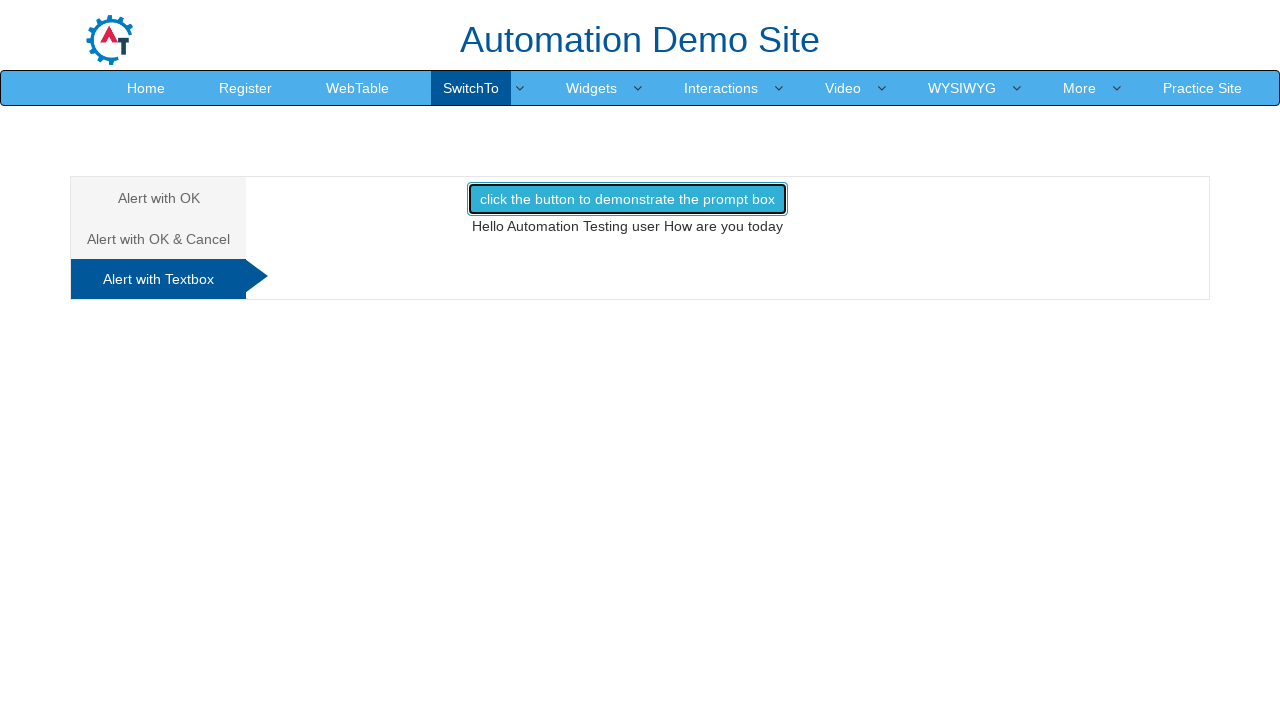

Verified the result text contains the entered name 'Automation Testing user'
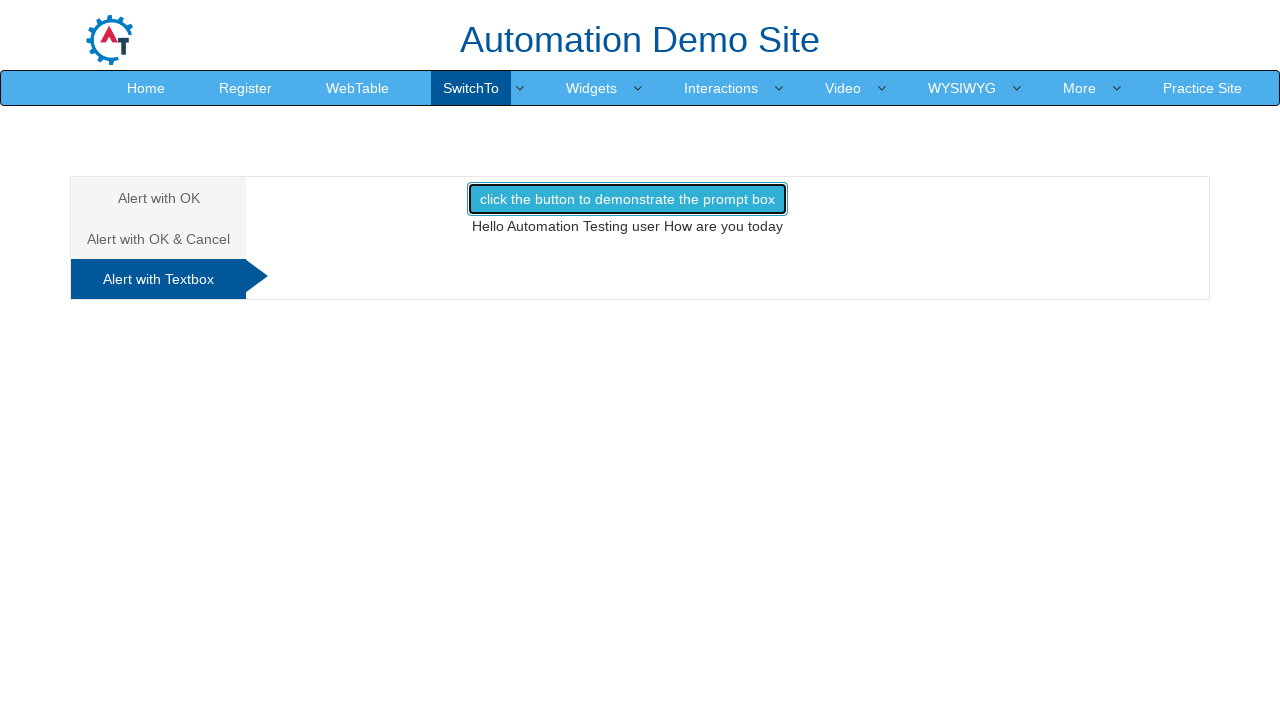

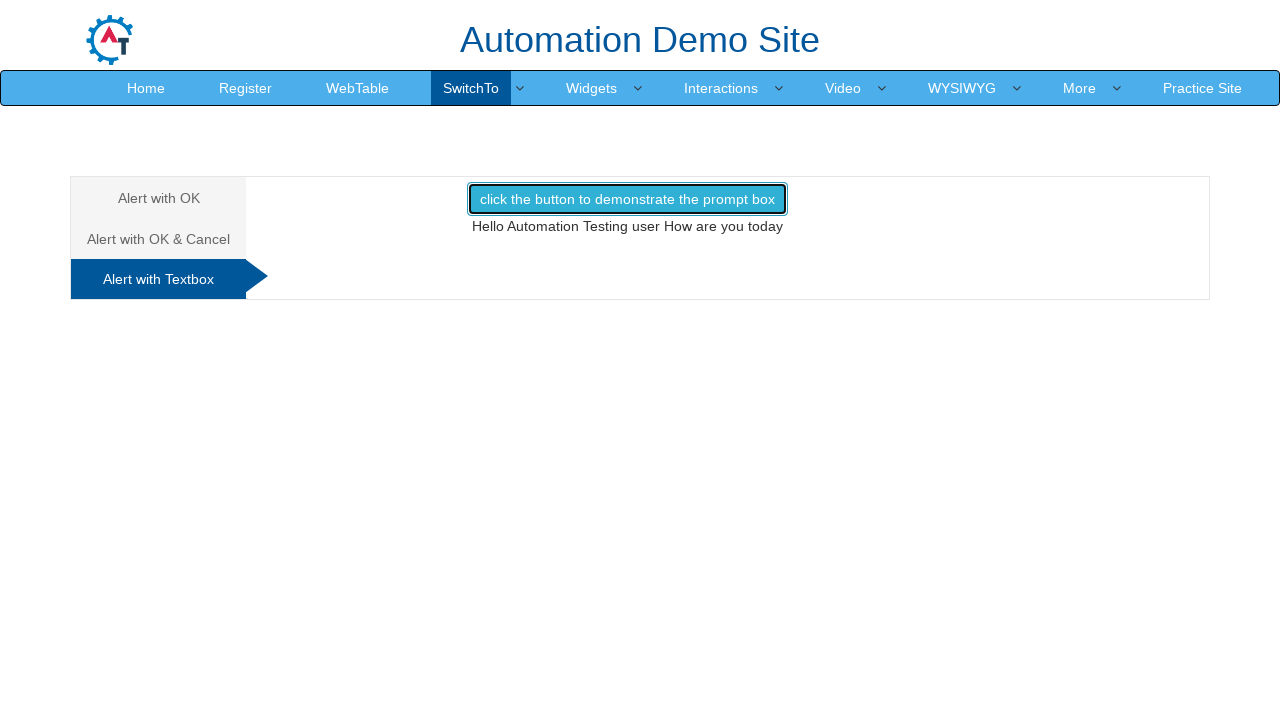